Tests iframe interaction by navigating to Frames page, accessing an iframe, clicking on content and filling a textbox inside the iframe

Starting URL: https://demo.automationtesting.in/

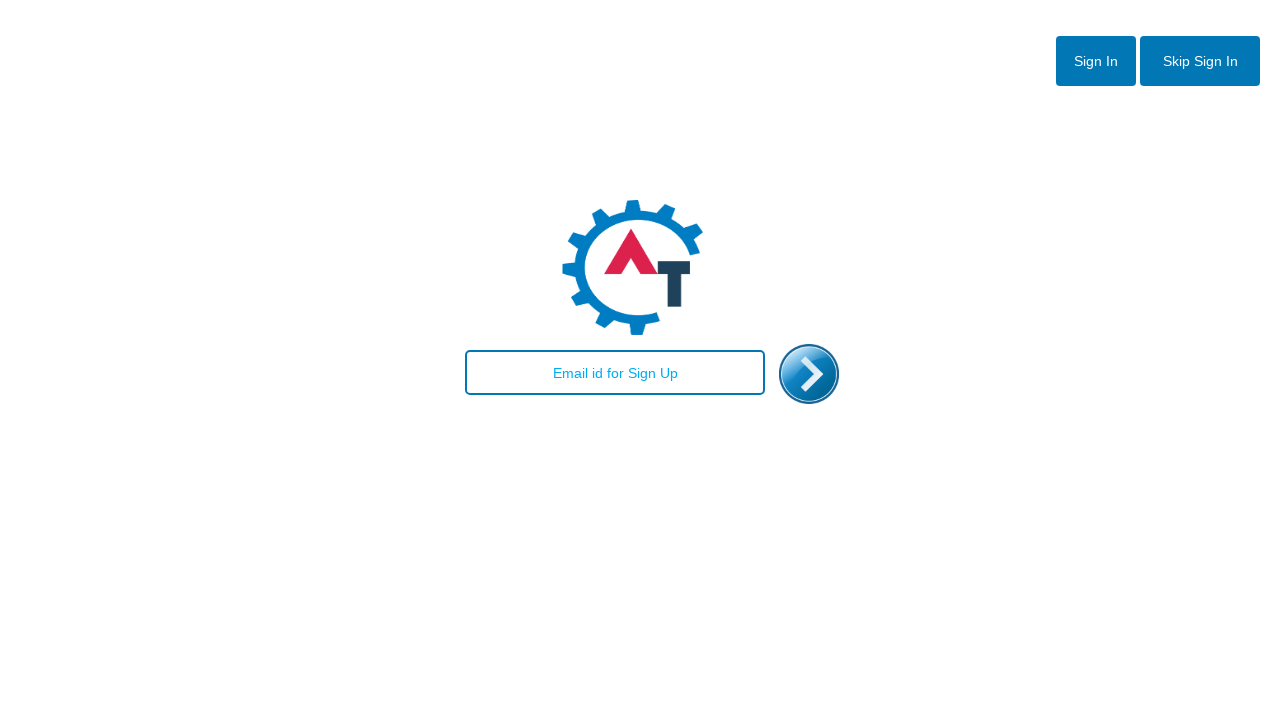

Clicked skip button at (1200, 61) on #btn2
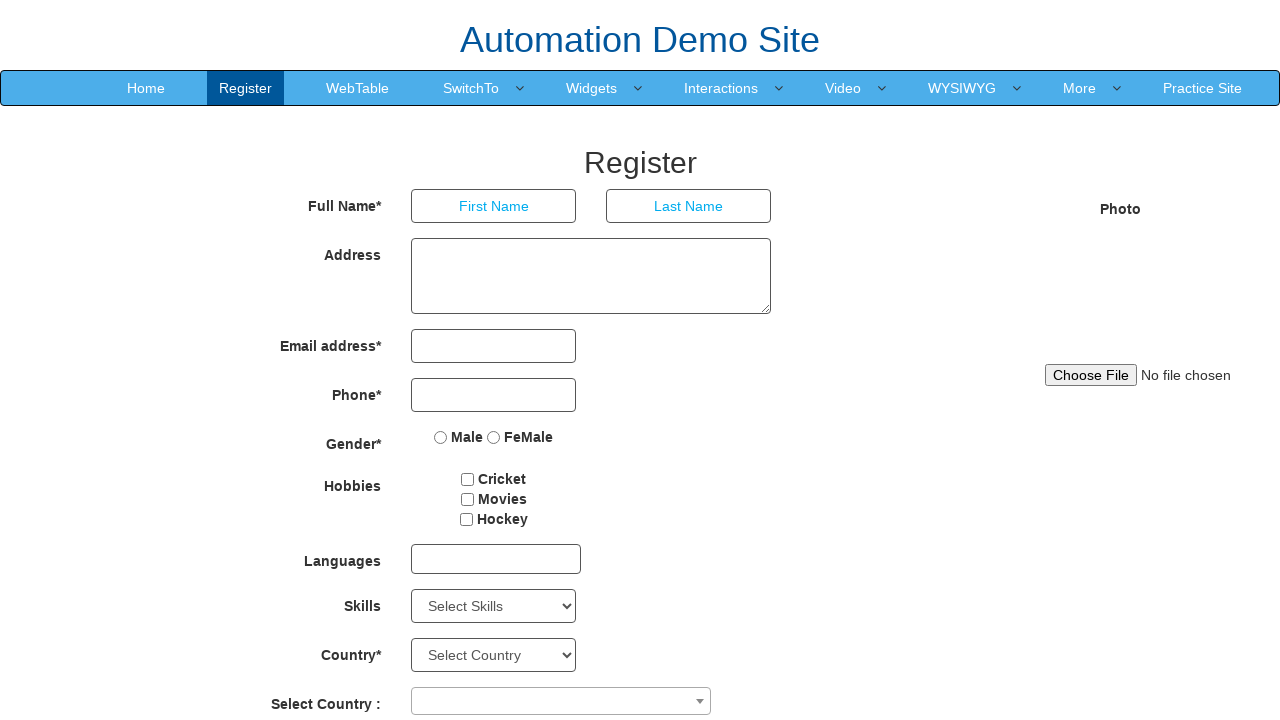

Waited 3 seconds
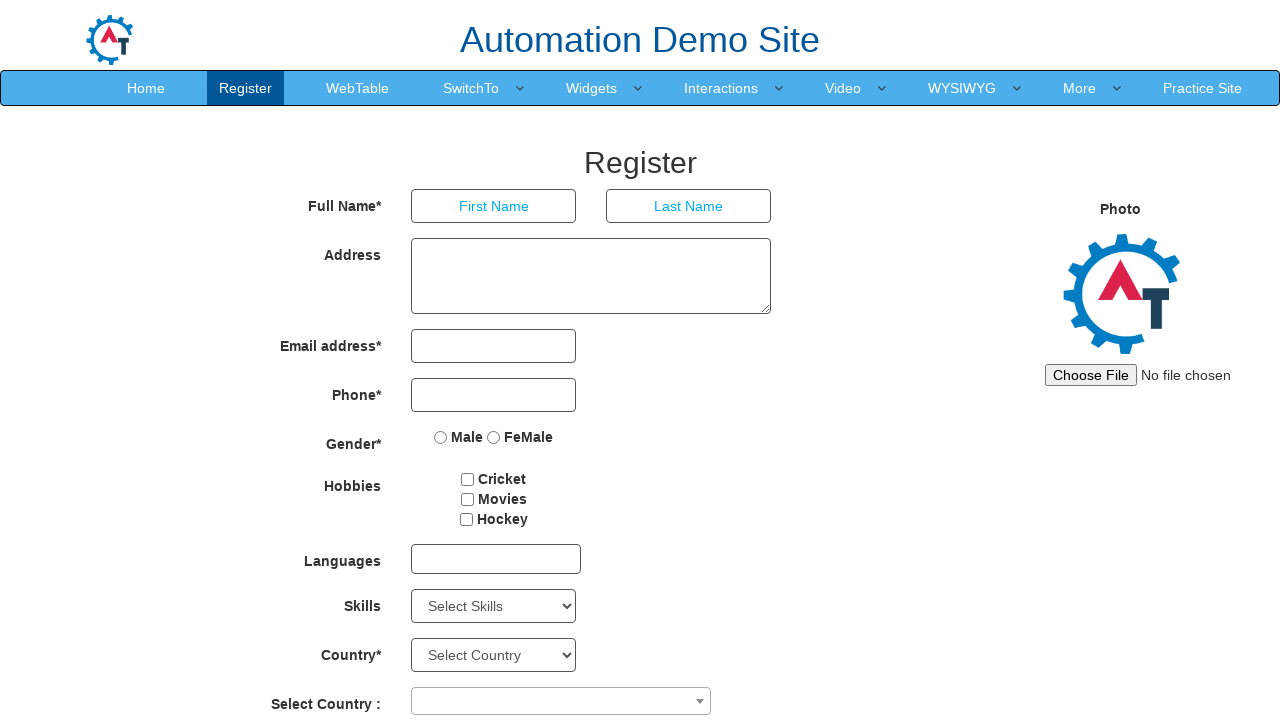

Clicked SwitchTo menu at (471, 88) on (//a)[contains(text(),'SwitchTo')]
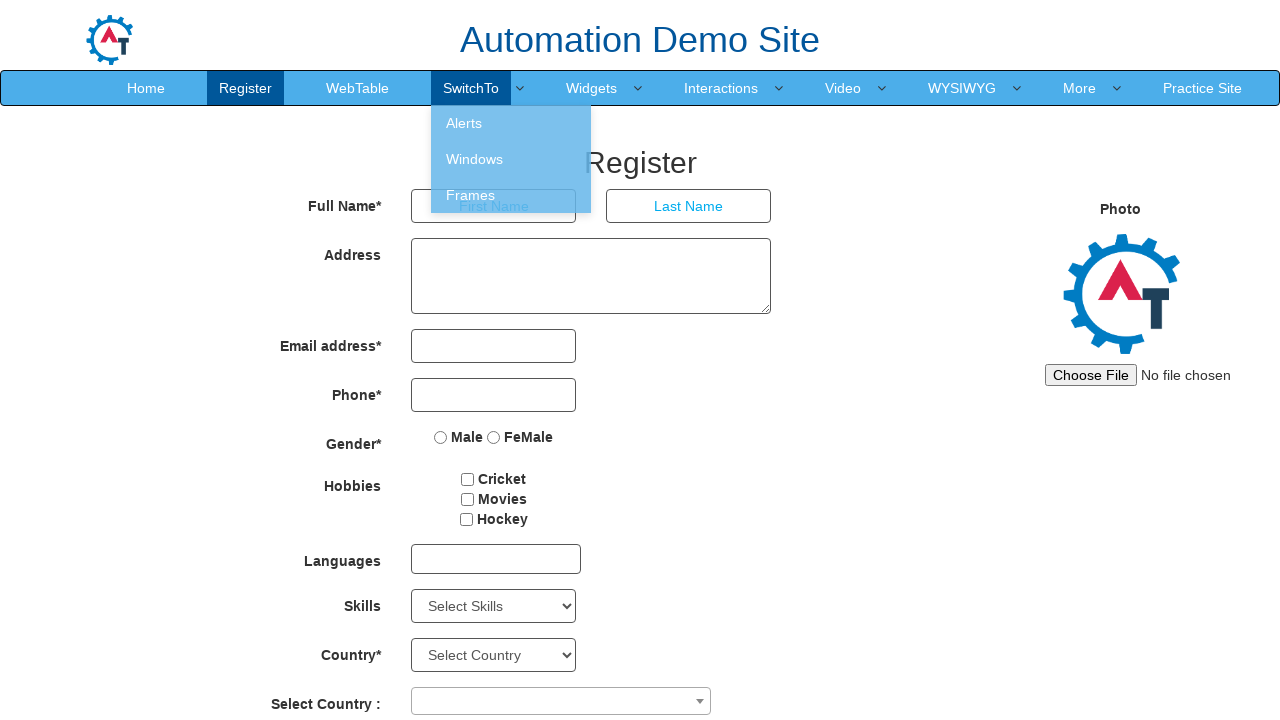

Waited 3 seconds
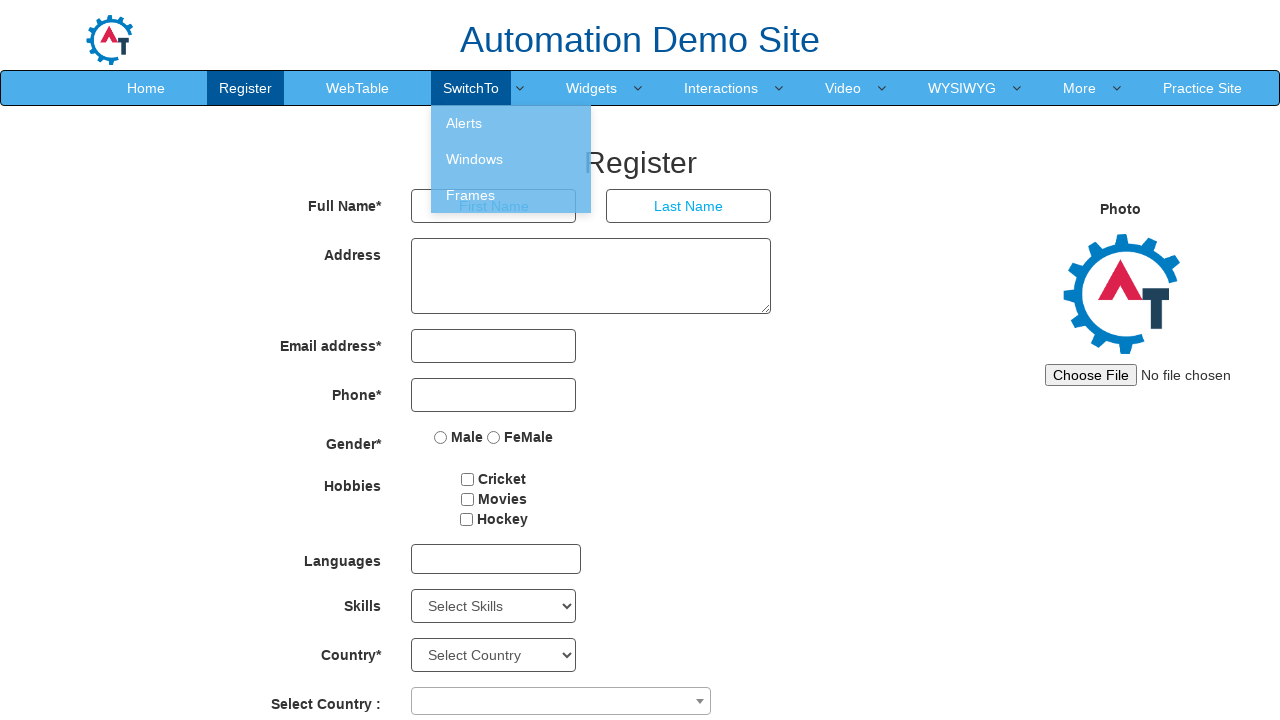

Clicked Frames link to navigate to Frames page at (511, 195) on [href='Frames.html']
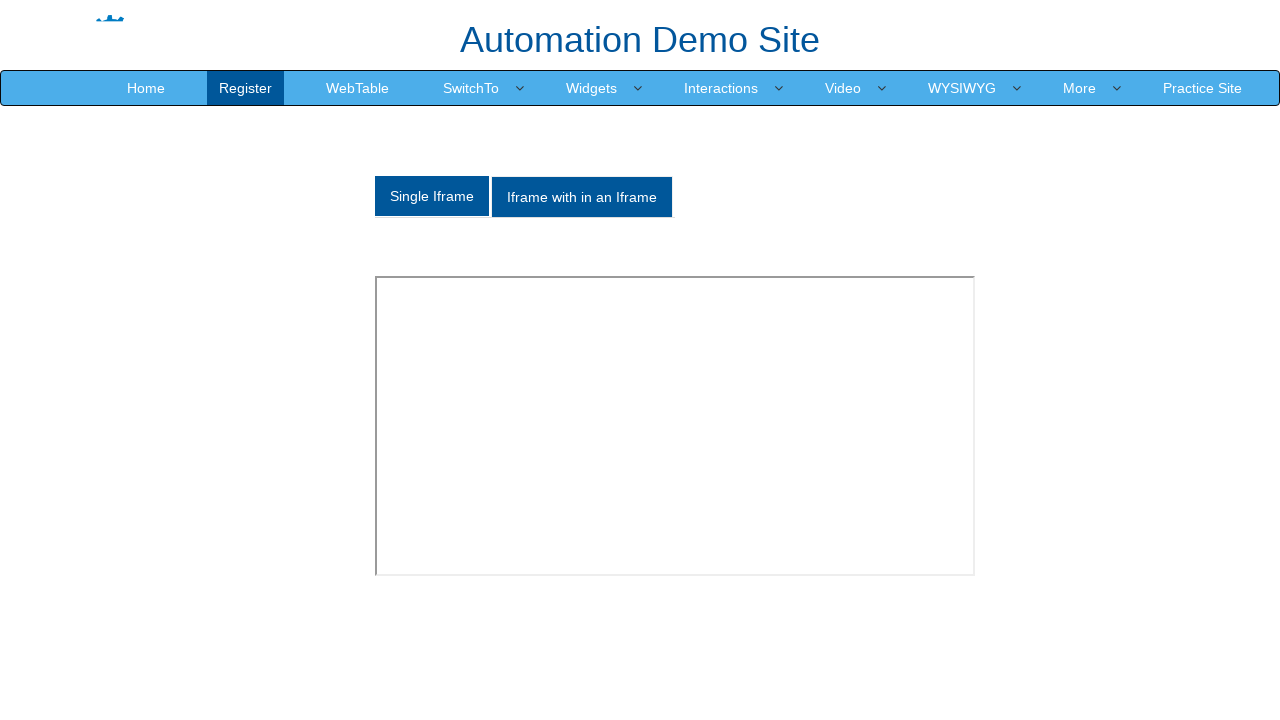

Waited 3 seconds
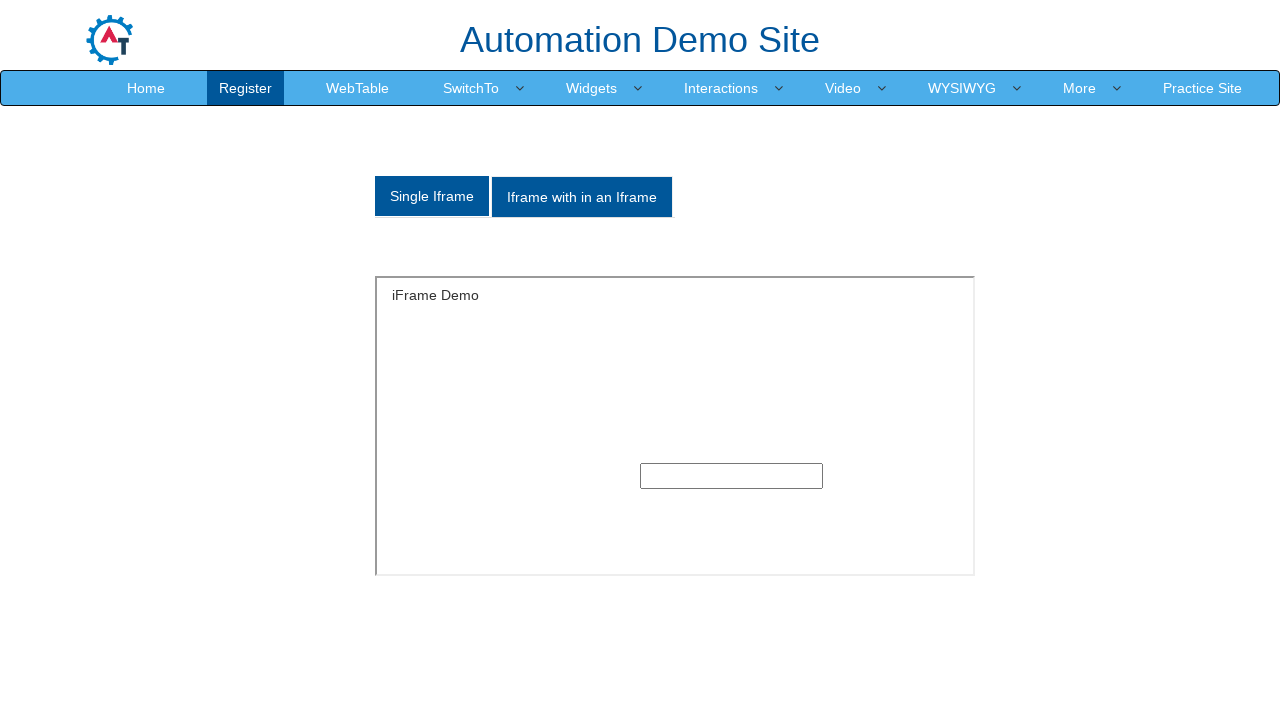

Located iframe with name 'SingleFrame'
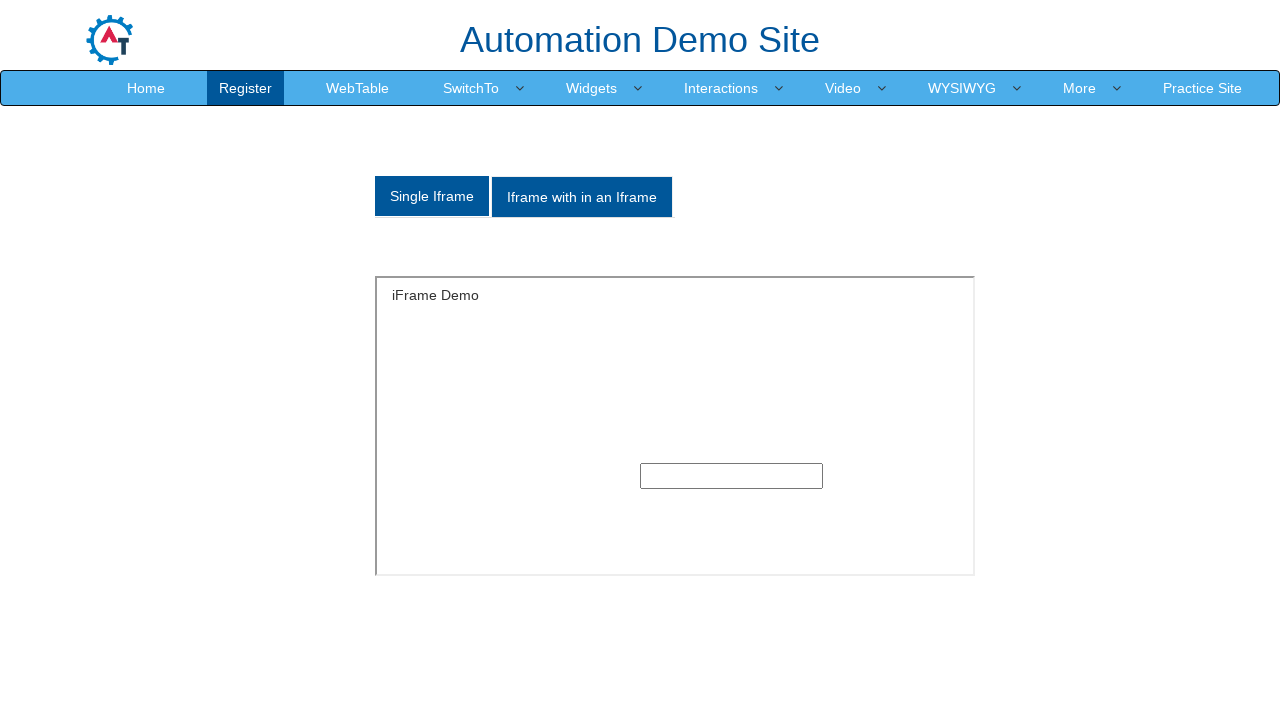

Clicked div containing 'iFrame Demo' text inside iframe at (675, 383) on iframe[name='SingleFrame'] >> internal:control=enter-frame >> div >> internal:ha
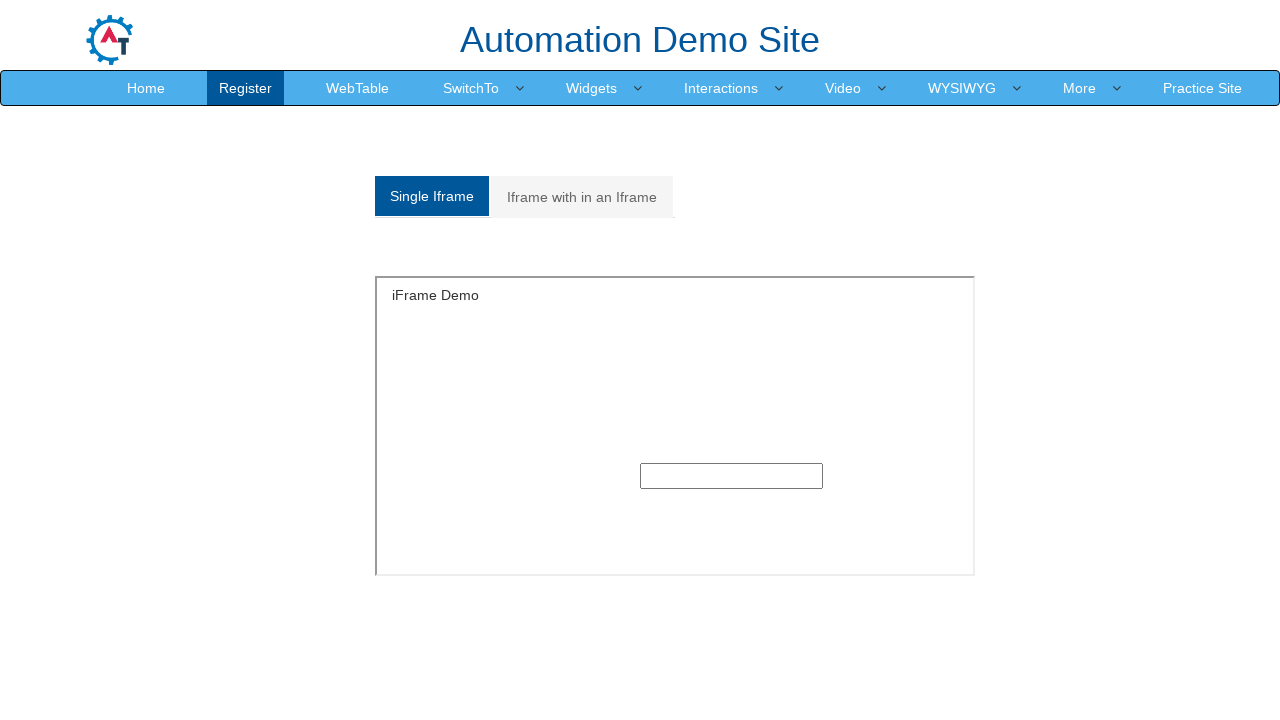

Filled textbox inside iframe with 'hi' on iframe[name='SingleFrame'] >> internal:control=enter-frame >> internal:role=text
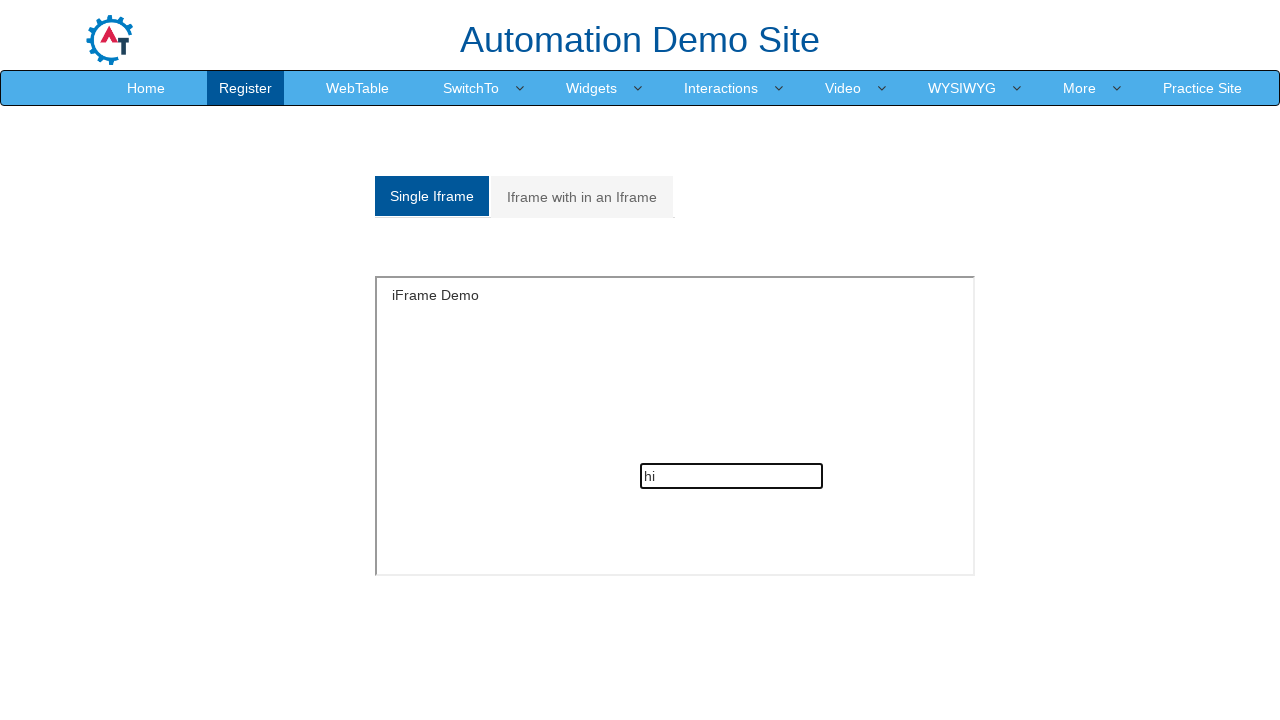

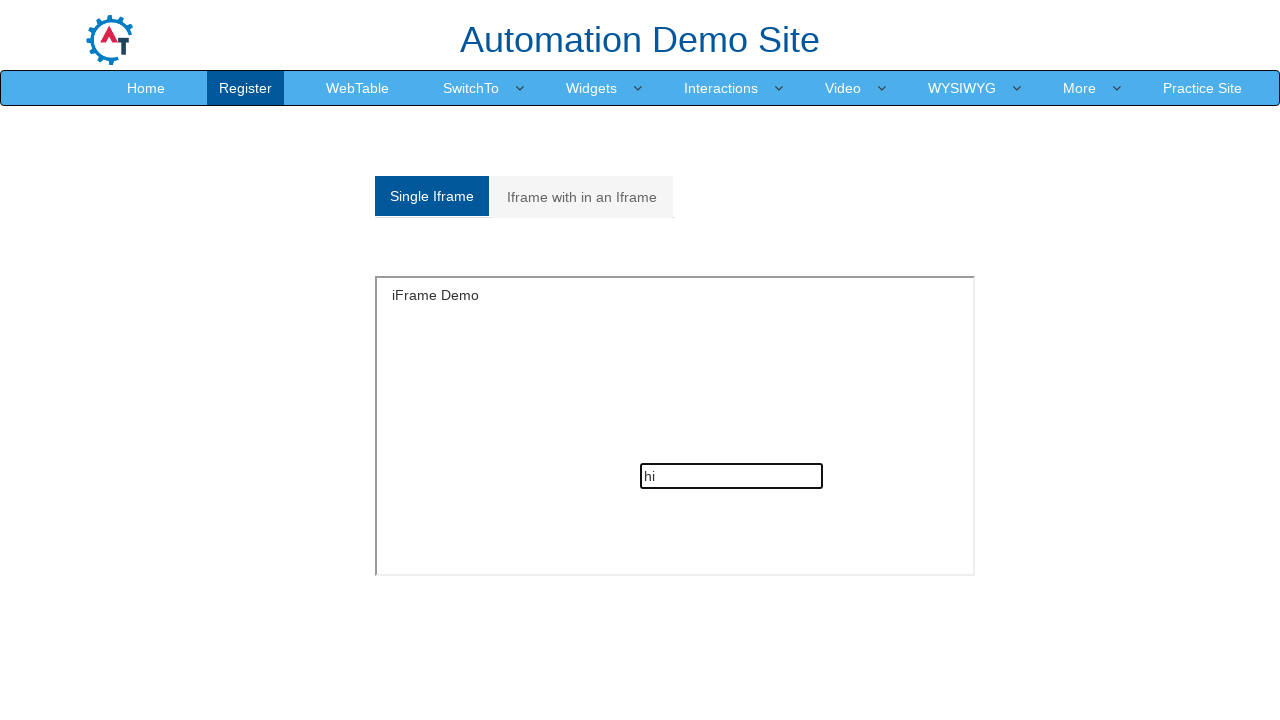